Tests element visibility by clicking on a header element to reveal a hidden text element and verifying its visibility state changes

Starting URL: https://www.qa-practice.com/elements/input/simple

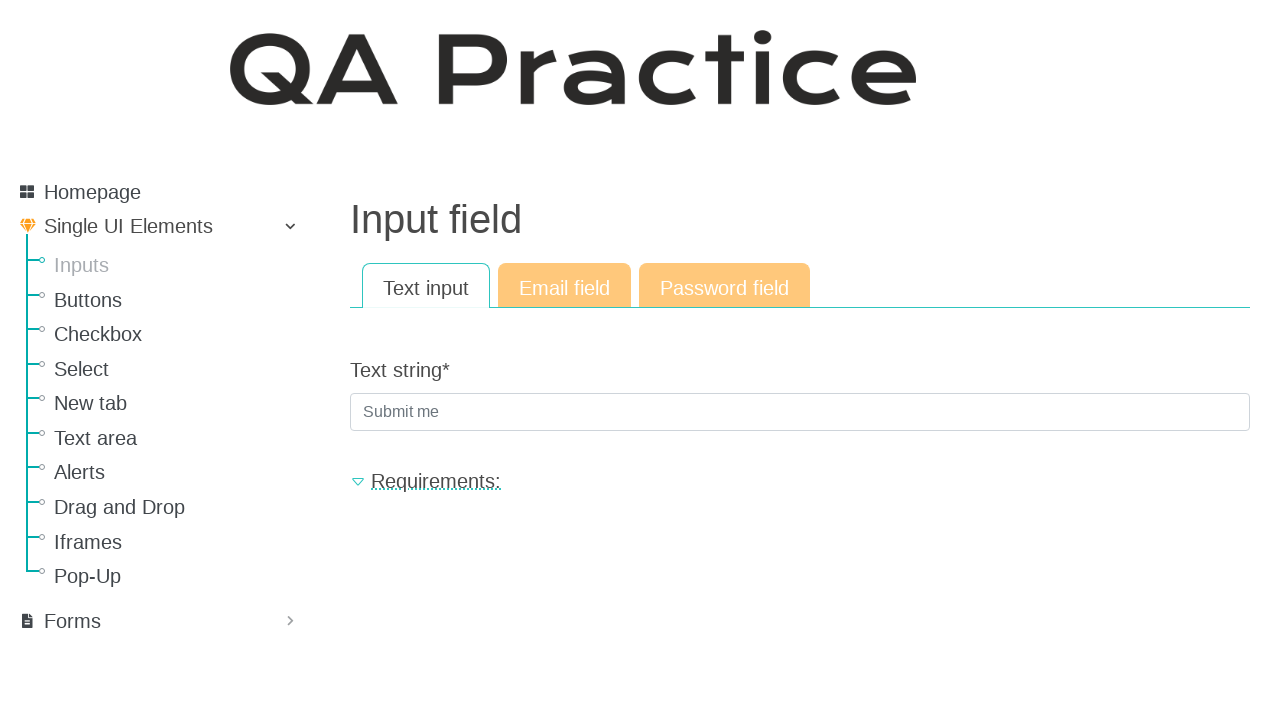

Located hidden text element with id 'req_text'
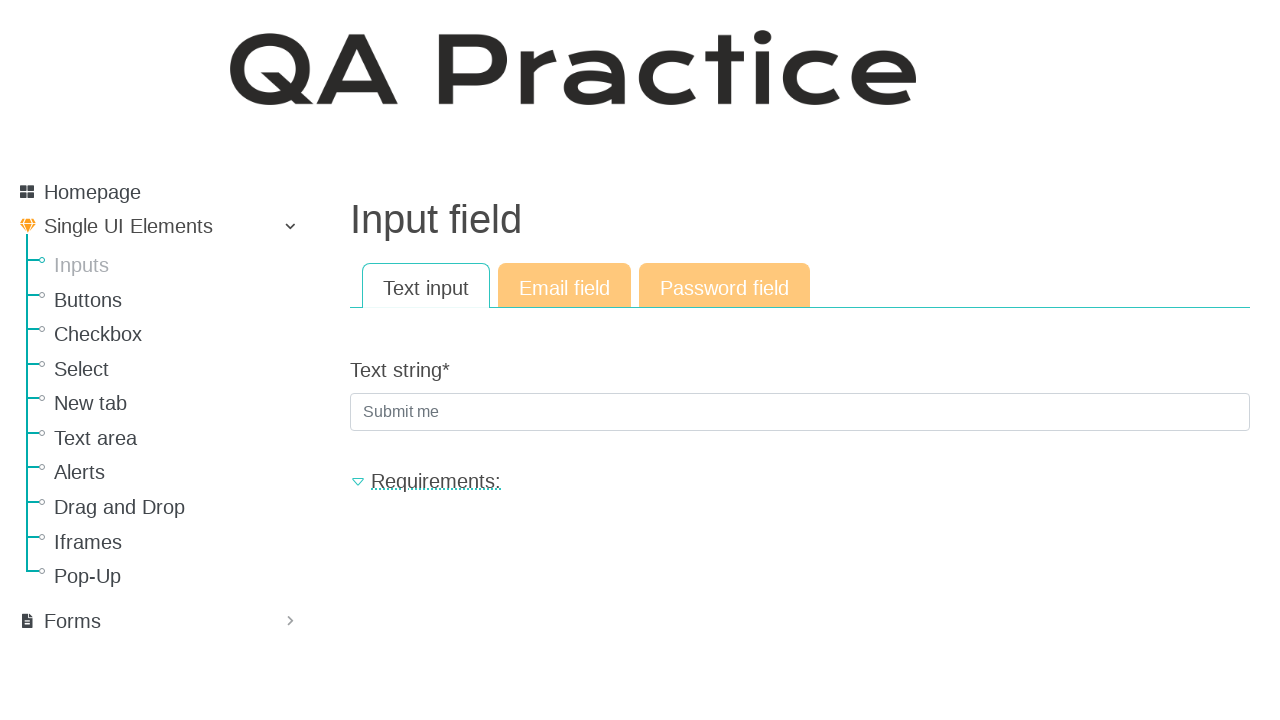

Clicked header element with id 'req_header' to reveal hidden text at (800, 481) on #req_header
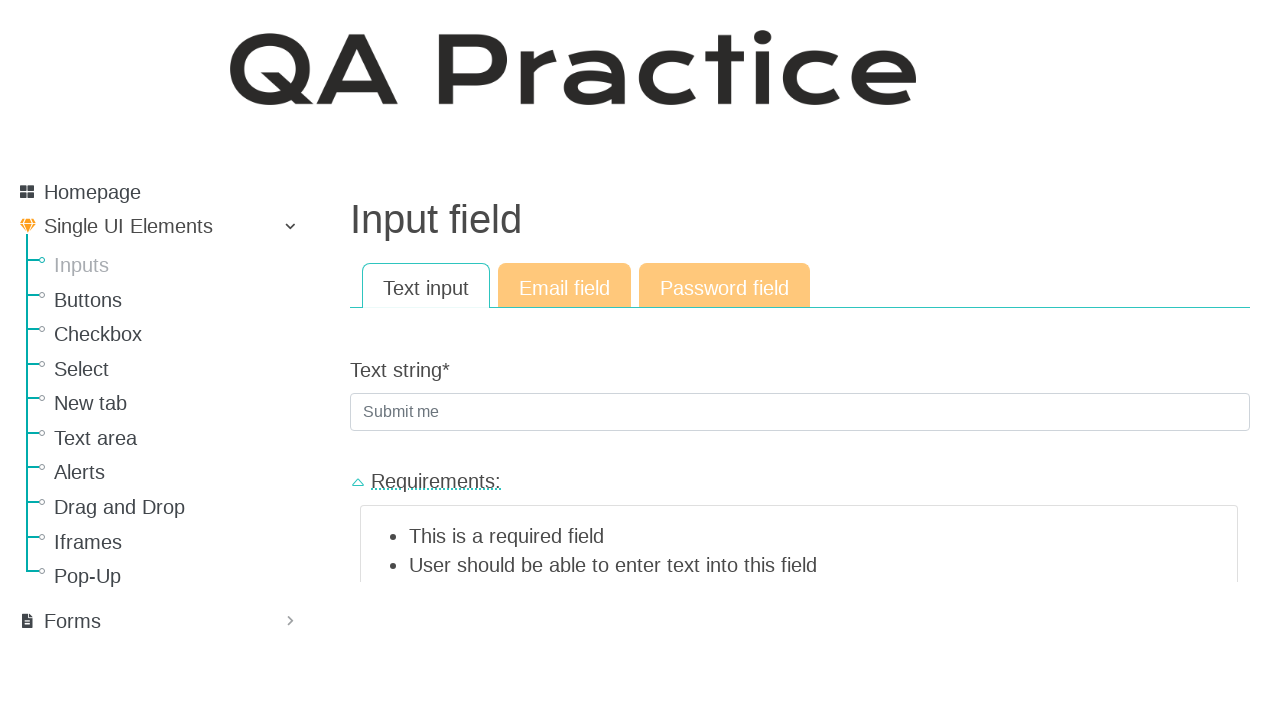

Hidden text element became visible after header click
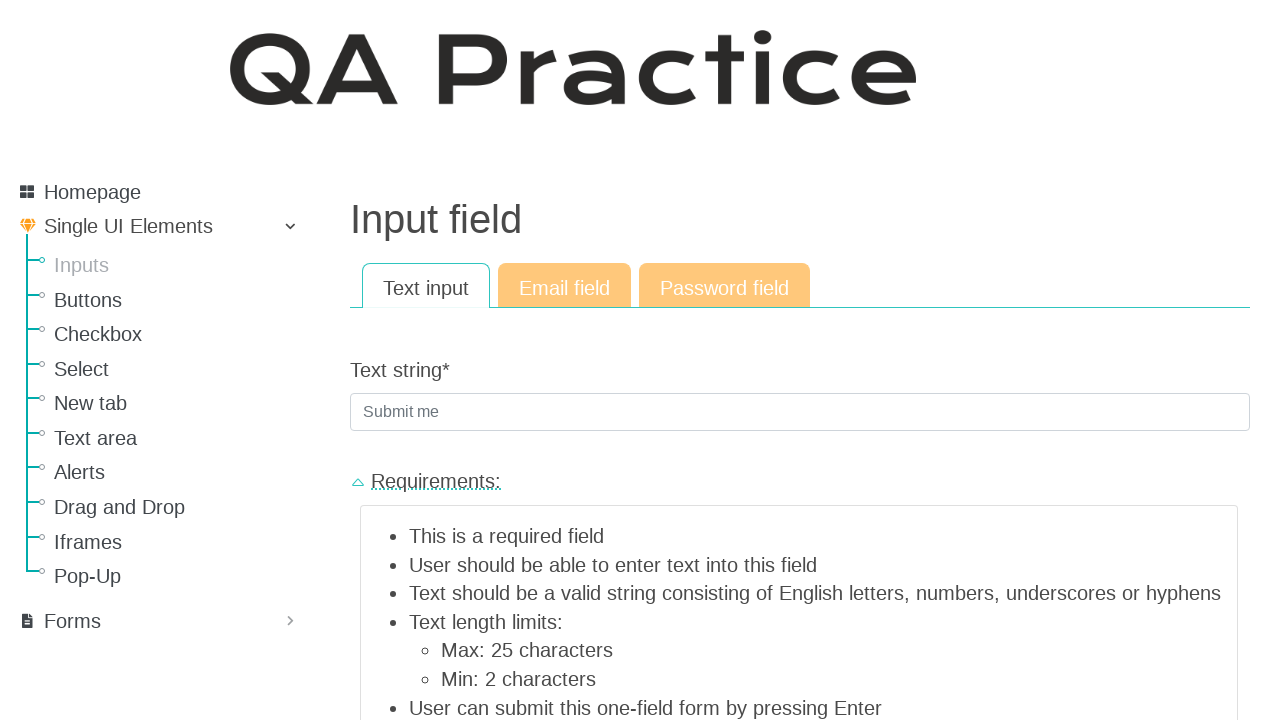

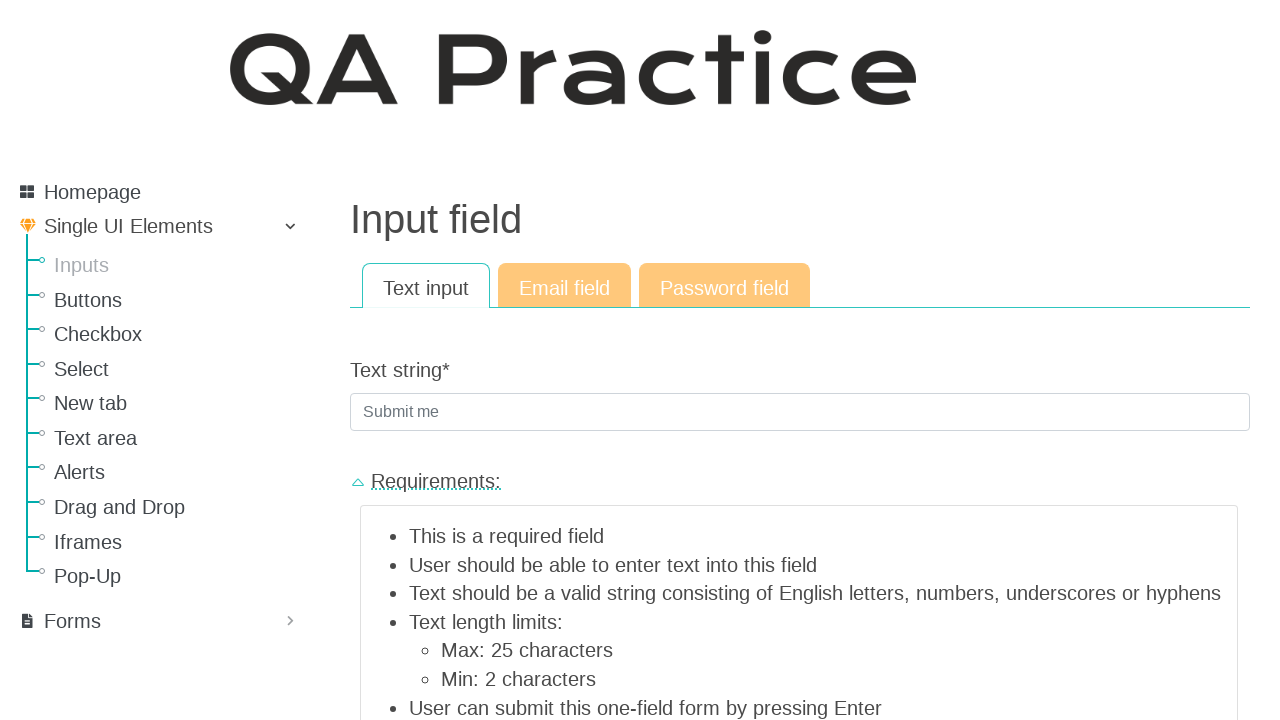